Tests the double-click functionality by double-clicking a button and verifying that the correct confirmation message appears

Starting URL: https://demoqa.com/buttons

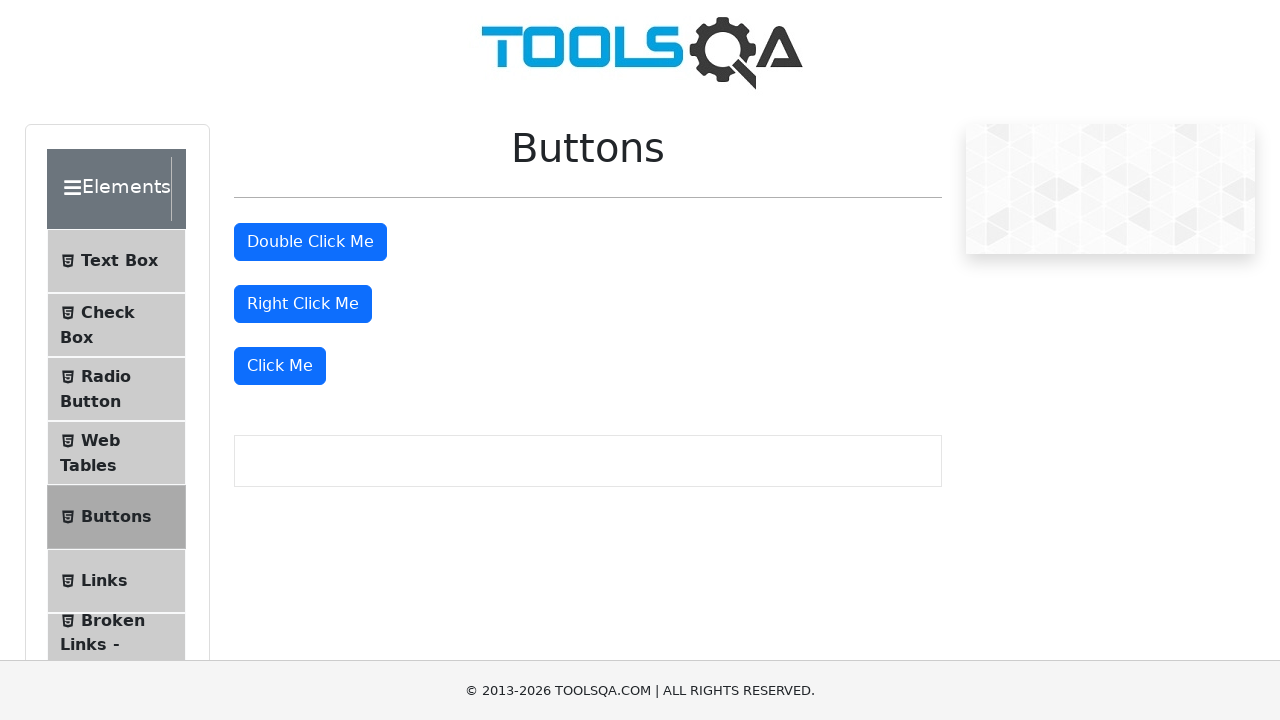

Navigated to https://demoqa.com/buttons
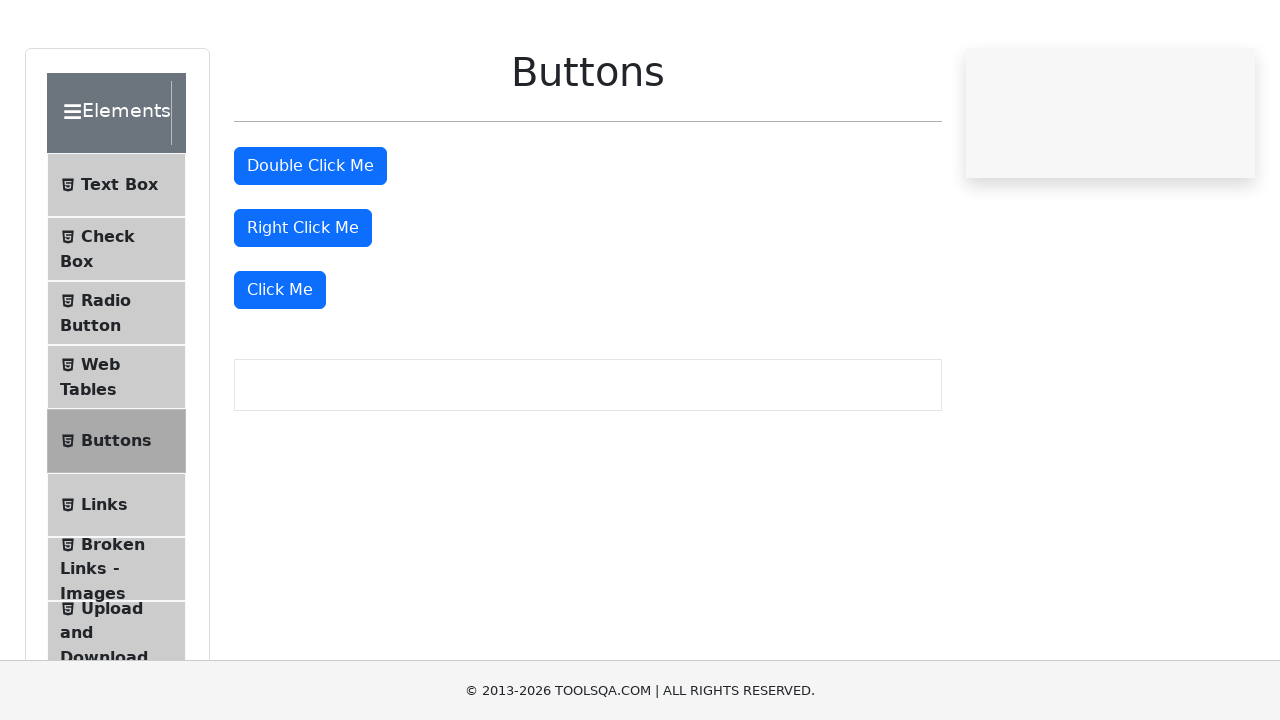

Double-clicked the 'Double Click Me' button at (310, 242) on #doubleClickBtn
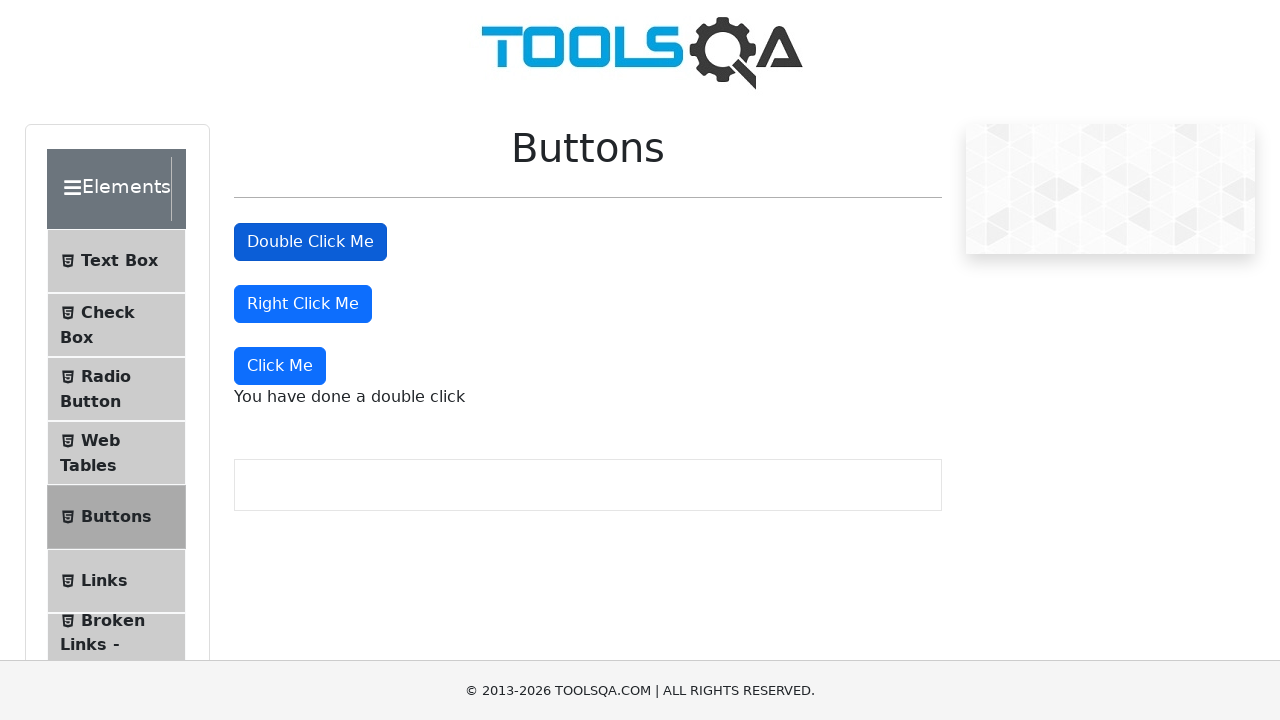

Double-click confirmation message became visible
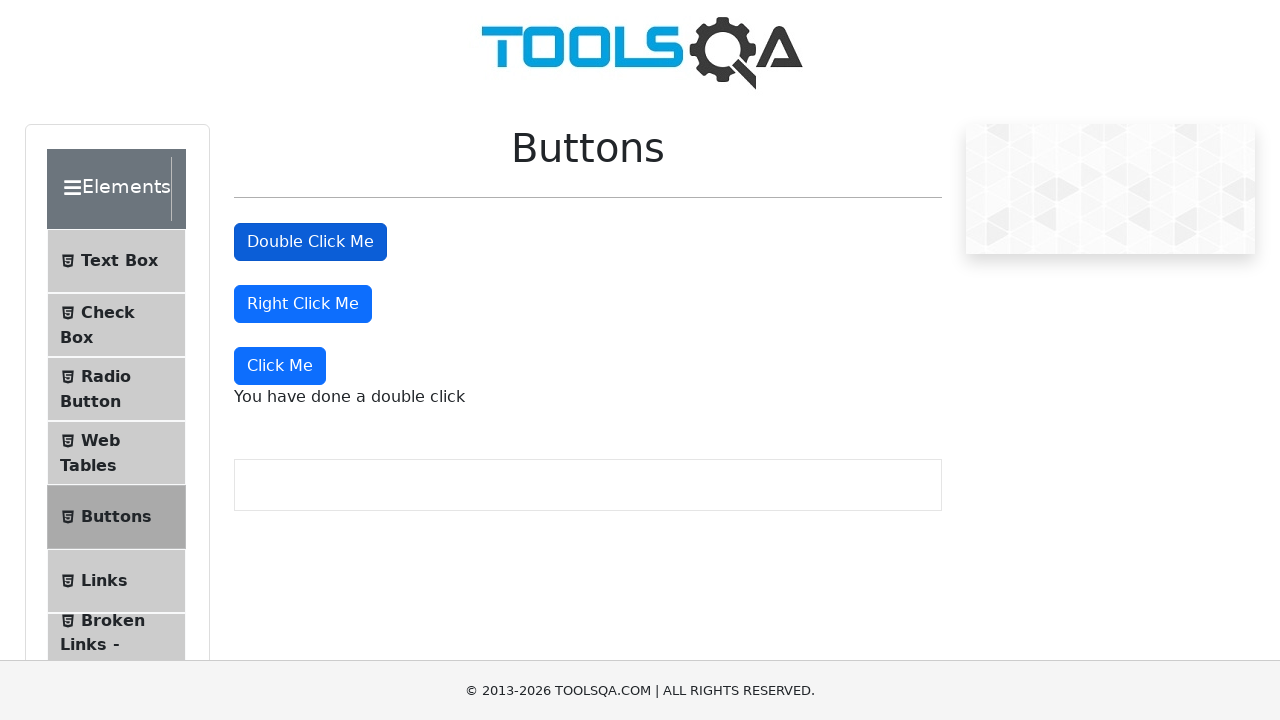

Verified correct confirmation message: 'You have done a double click'
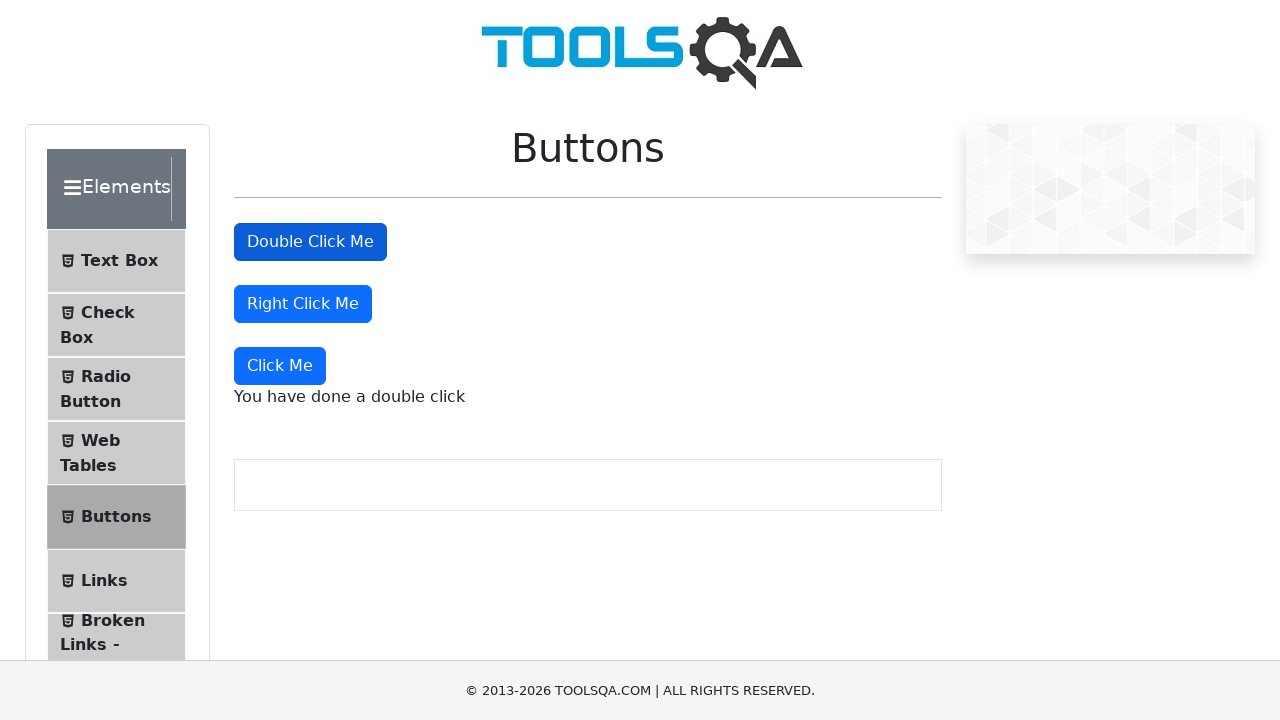

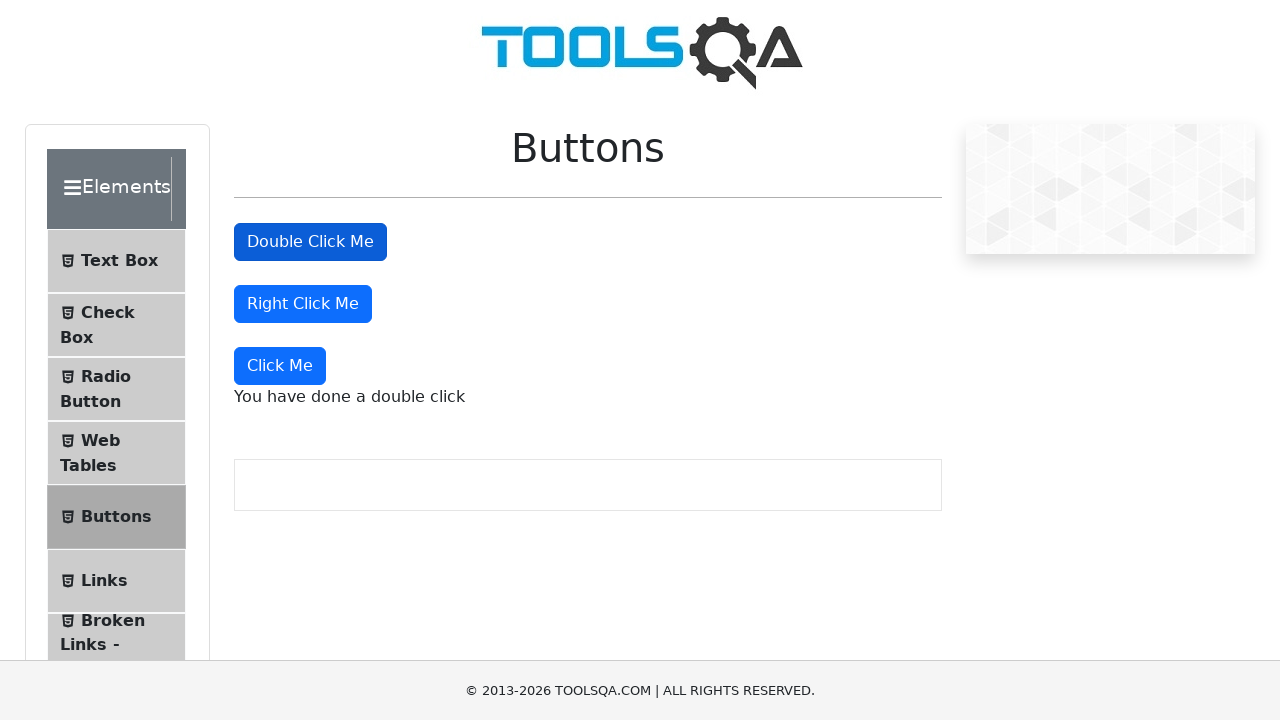